Tests a text box form by filling in user name, email, current address, and permanent address fields, then submitting the form and verifying the output displays correctly

Starting URL: https://demoqa.com/text-box

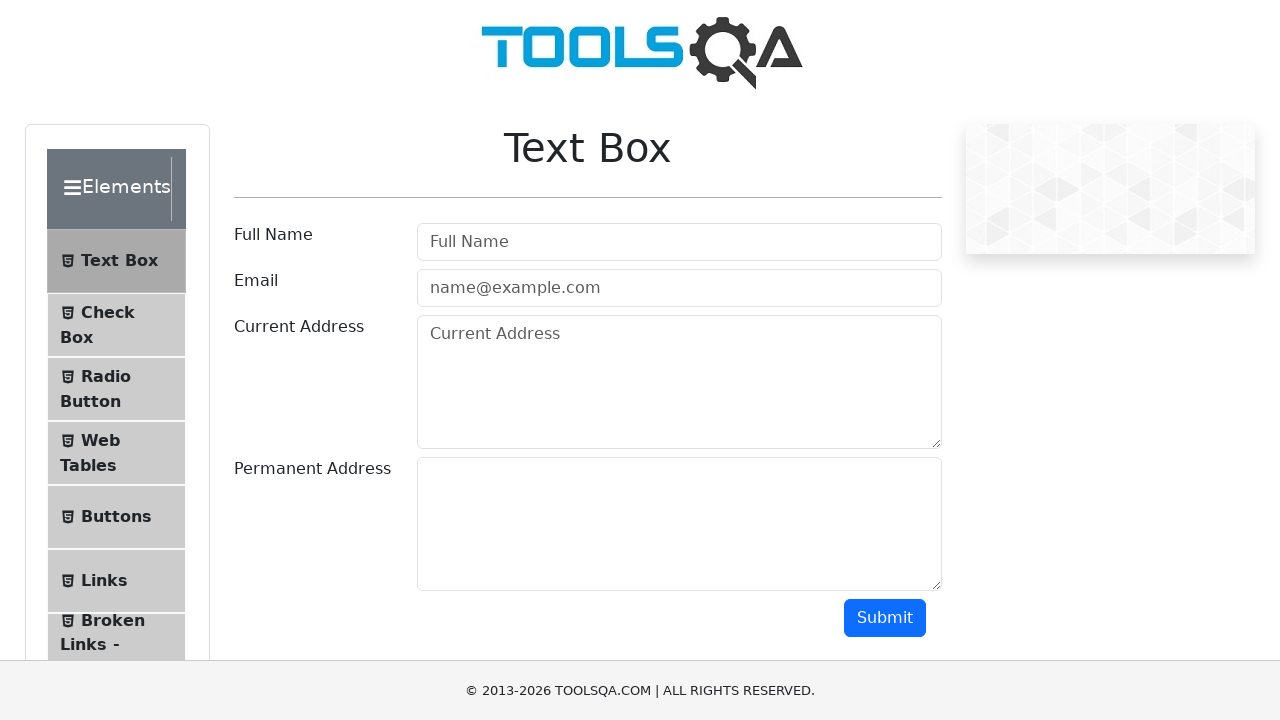

Filled user name field with 'Gustavo Pasieka' on #userName
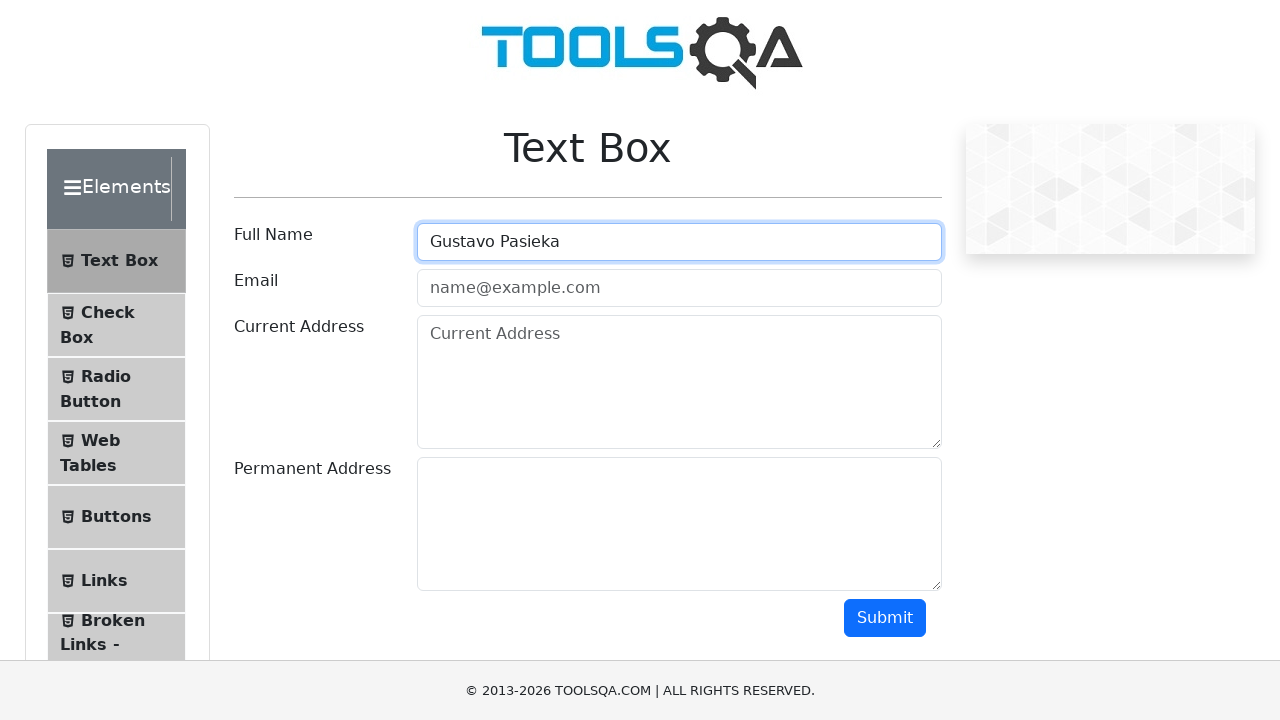

Filled email field with 'tuti.gusti21@gmail.com' on #userEmail
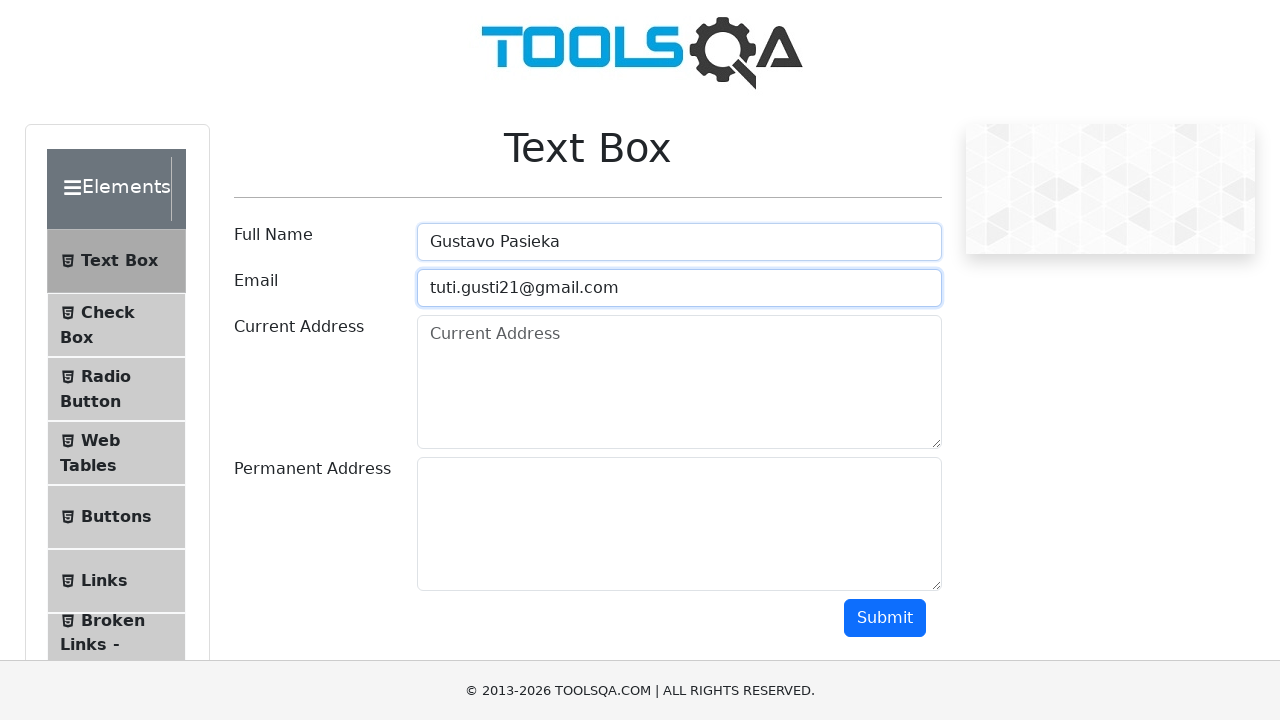

Filled current address field with 'Castro 3000' on #currentAddress
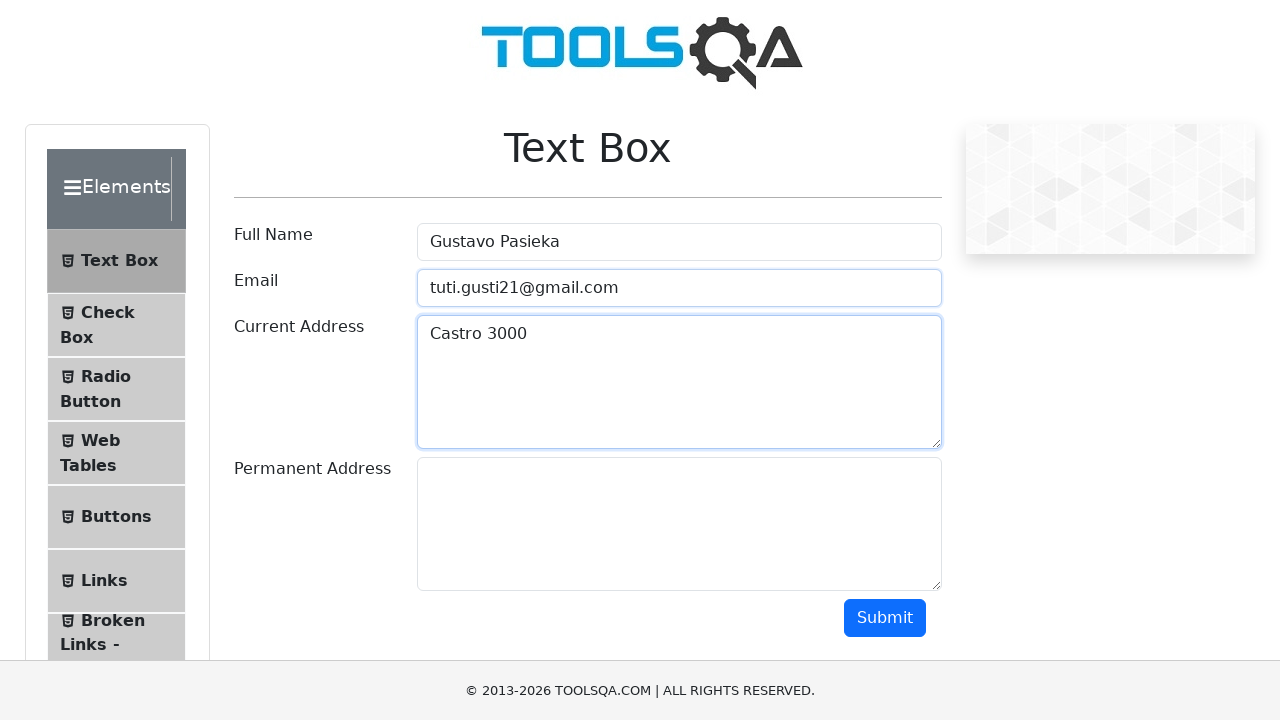

Filled permanent address field with 'Ucrania 4670' on #permanentAddress
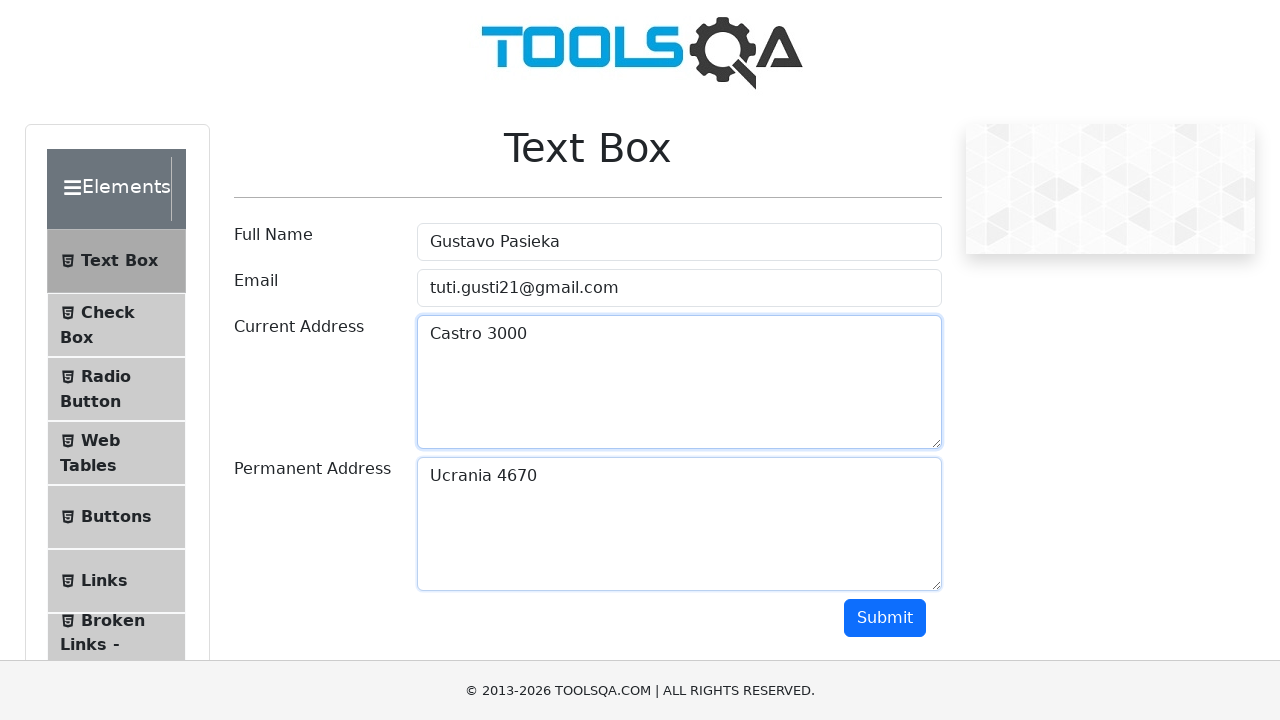

Clicked submit button to submit the form at (885, 618) on #submit
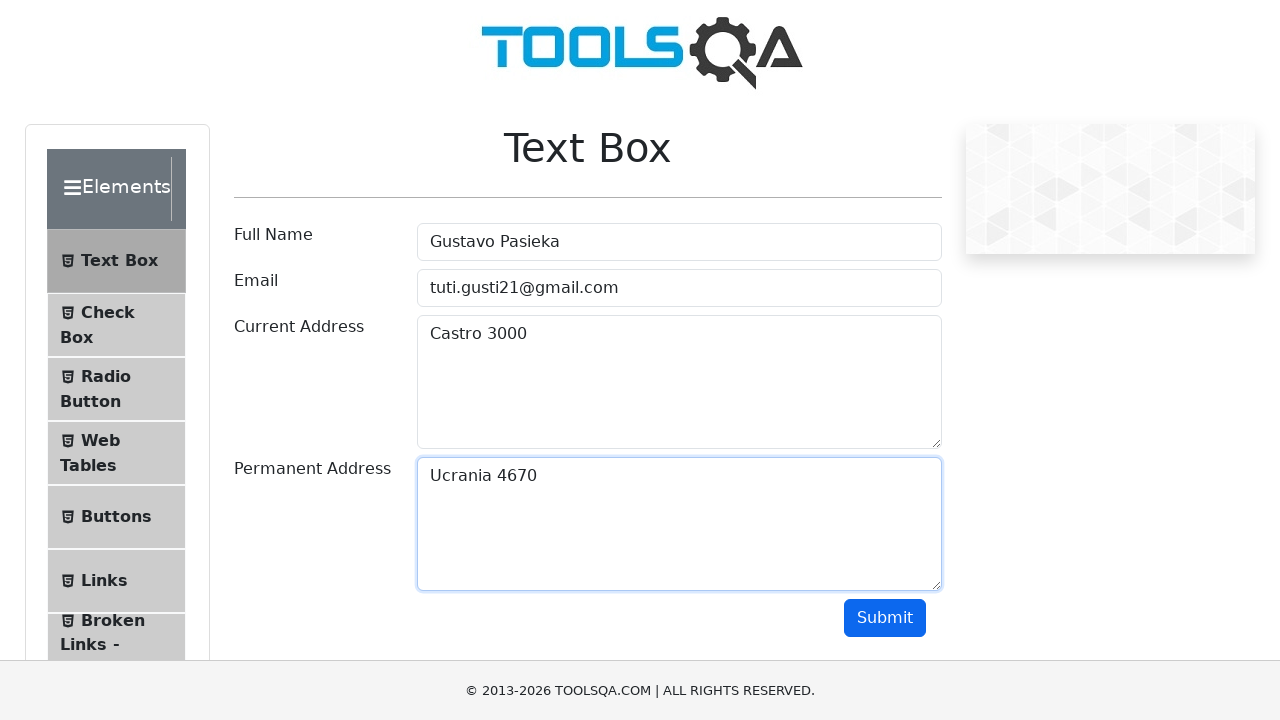

Name output field appeared after form submission
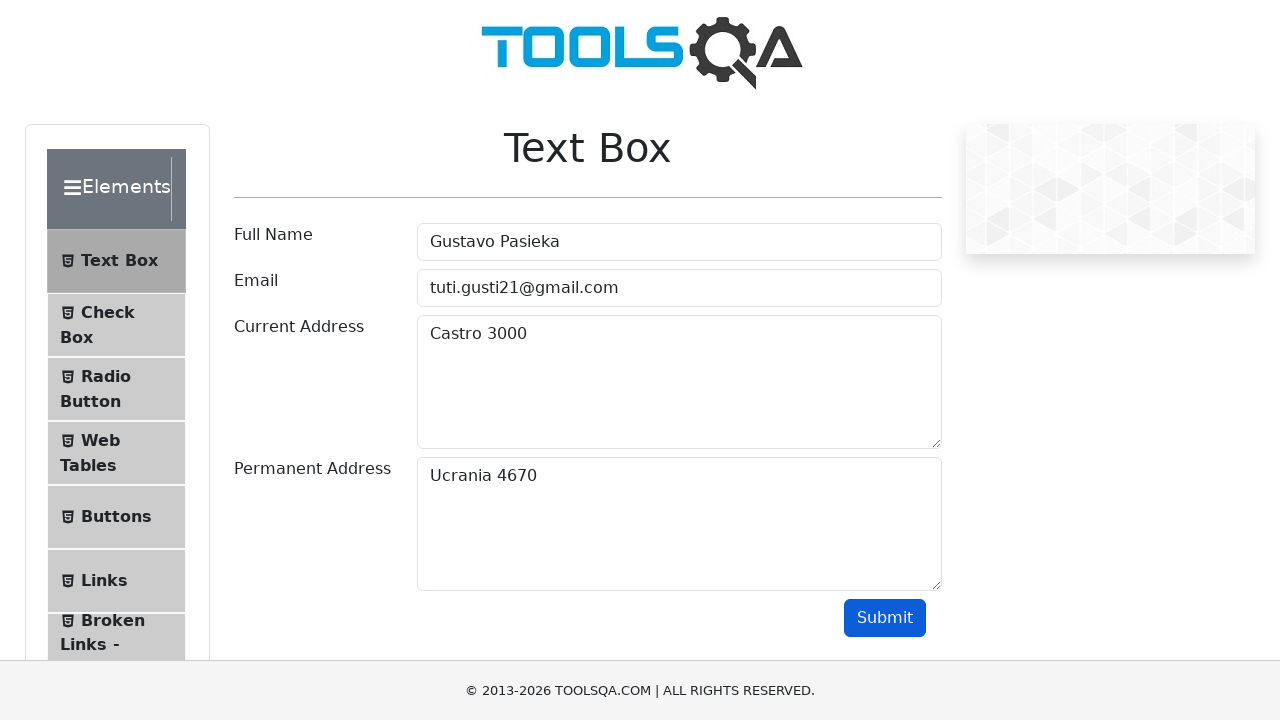

Email output field appeared after form submission
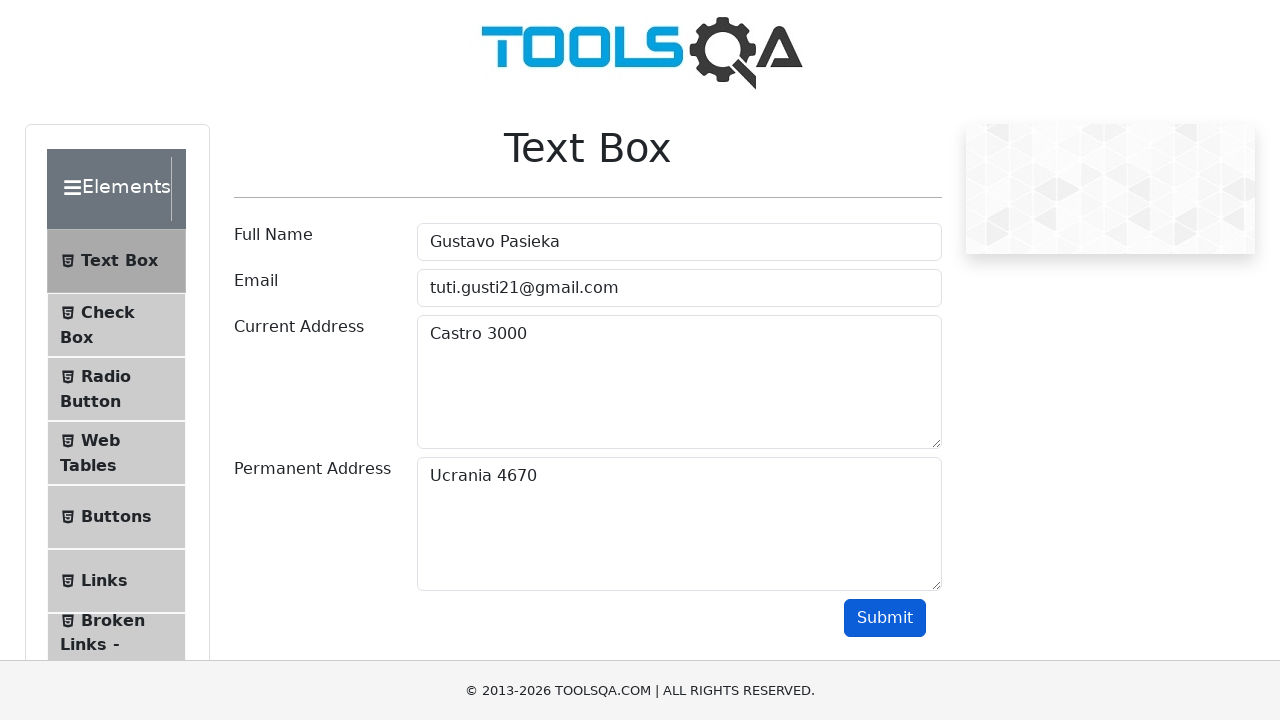

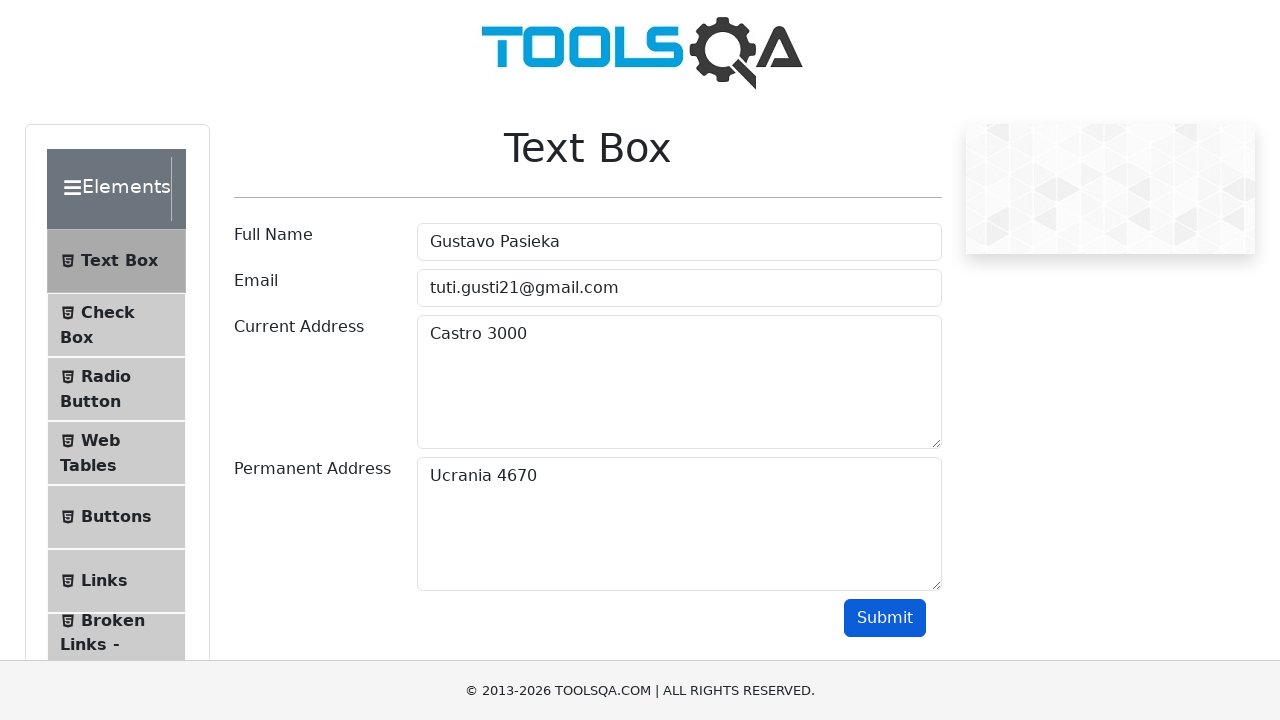